Tests dropdown selection by selecting option 2 from the dropdown menu

Starting URL: https://the-internet.herokuapp.com/dropdown

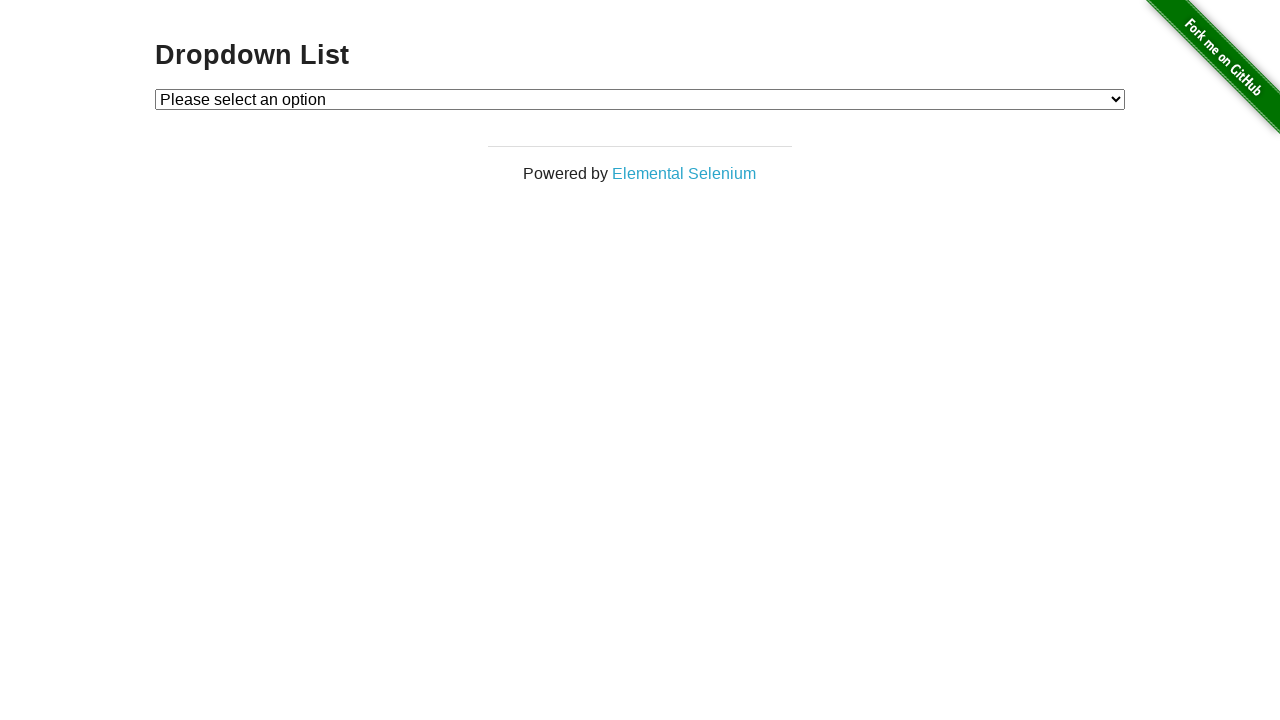

Navigated to dropdown menu page
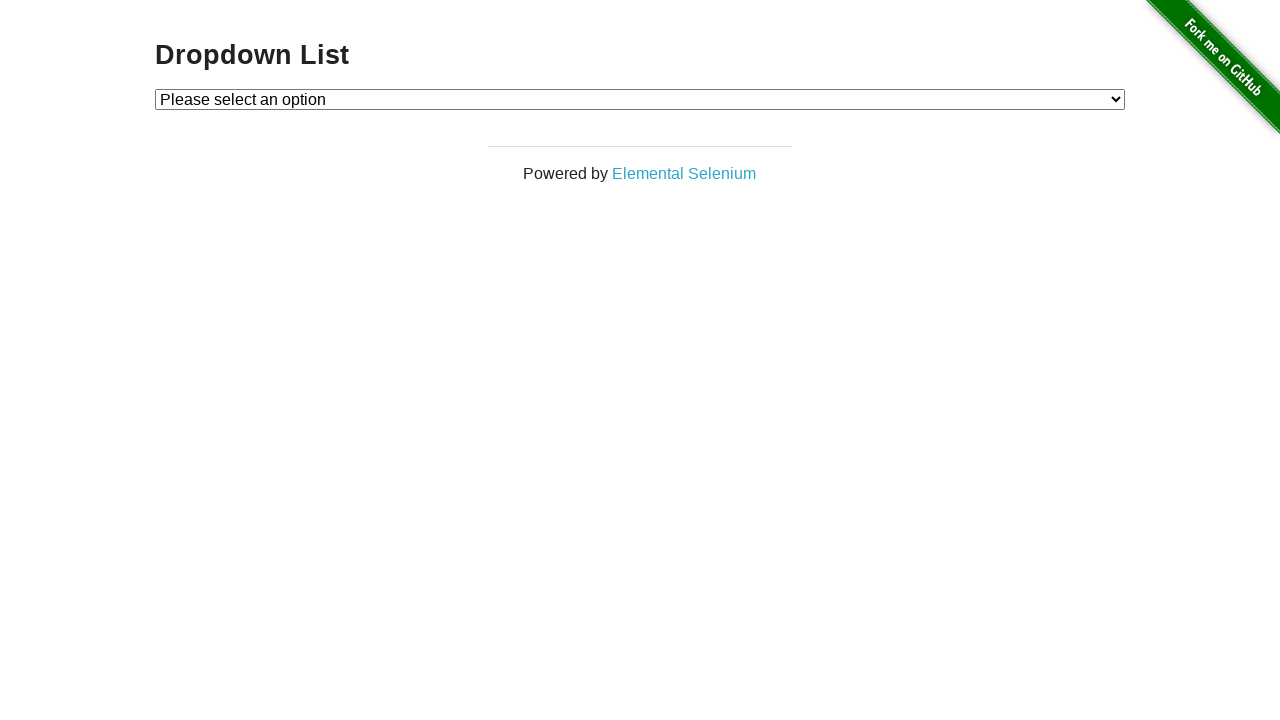

Selected option 2 from the dropdown menu on #dropdown
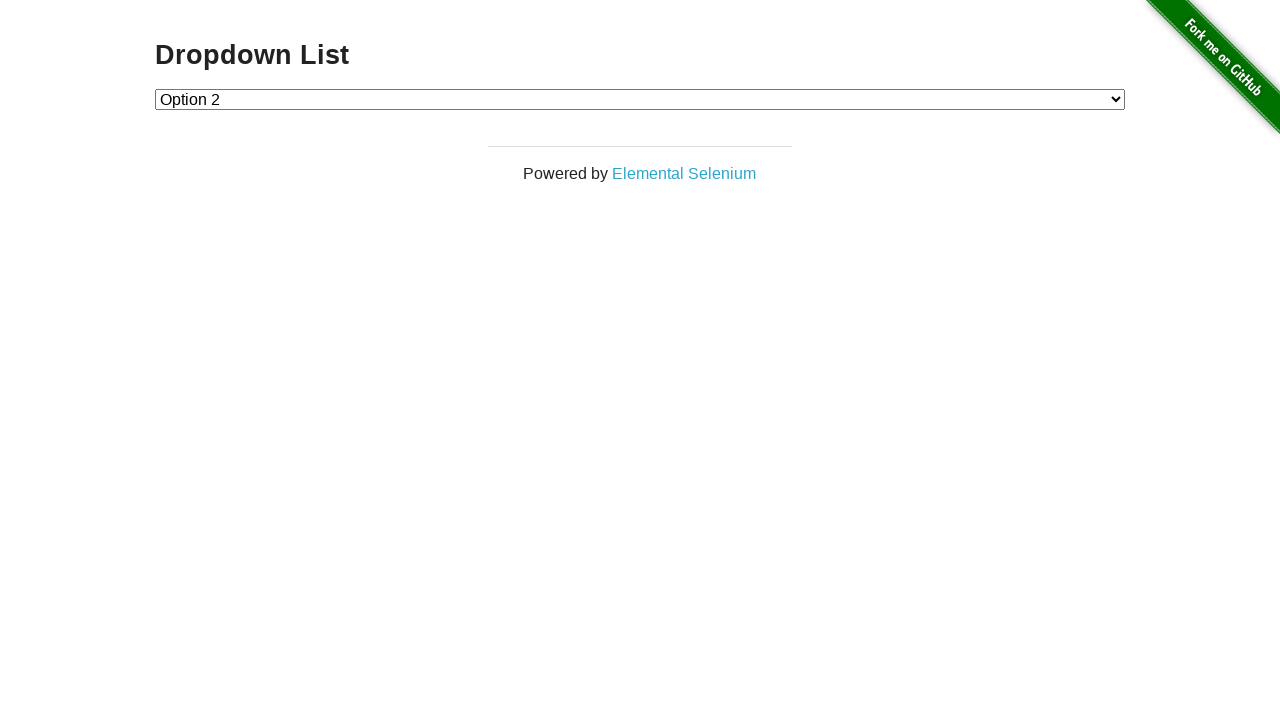

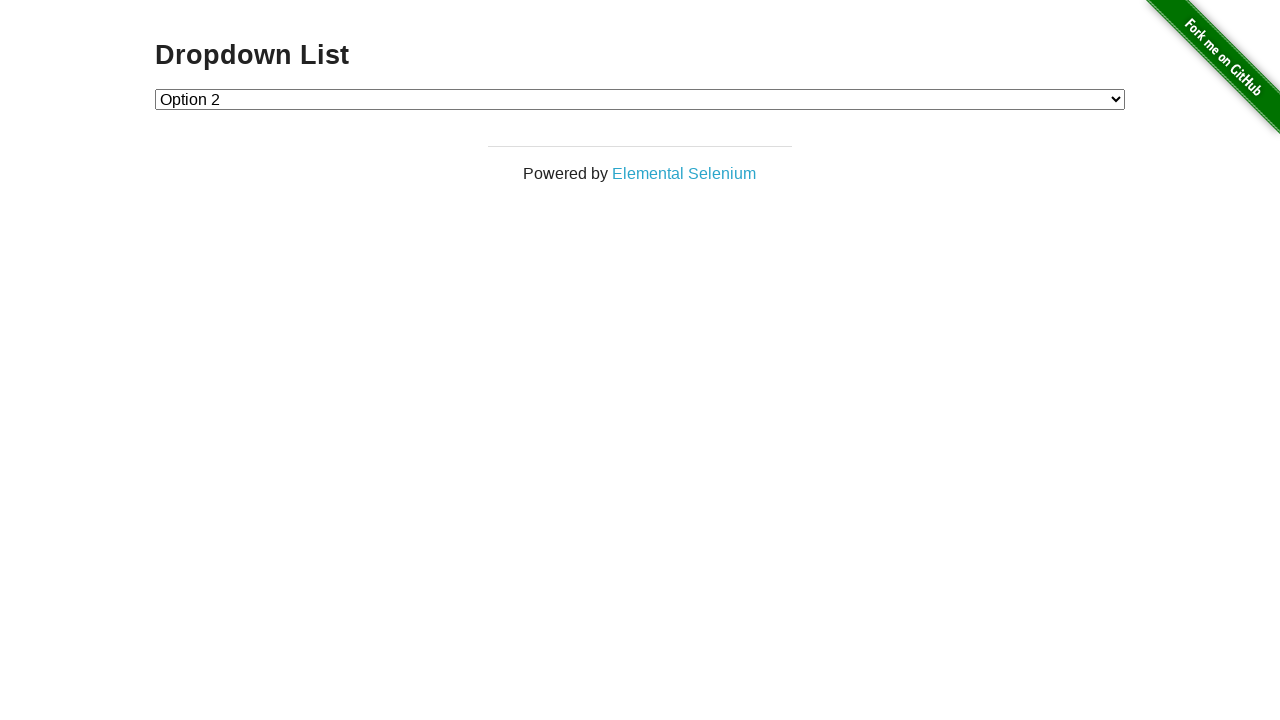